Tests window handling by clicking a link that opens a new window (Blogger), switching to the child window to verify it opened, then closing it and returning to the main window.

Starting URL: http://omayo.blogspot.com/

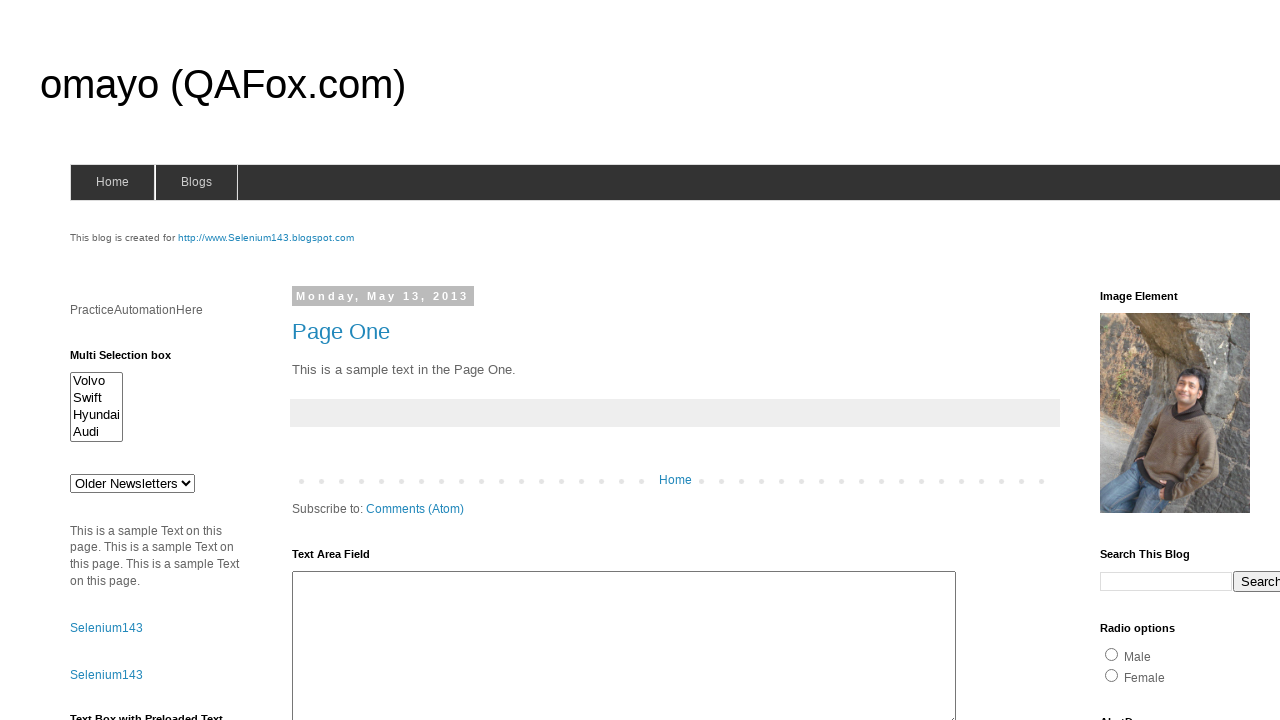

Clicked on 'Blogger' link to open new window at (753, 673) on a:text('Blogger')
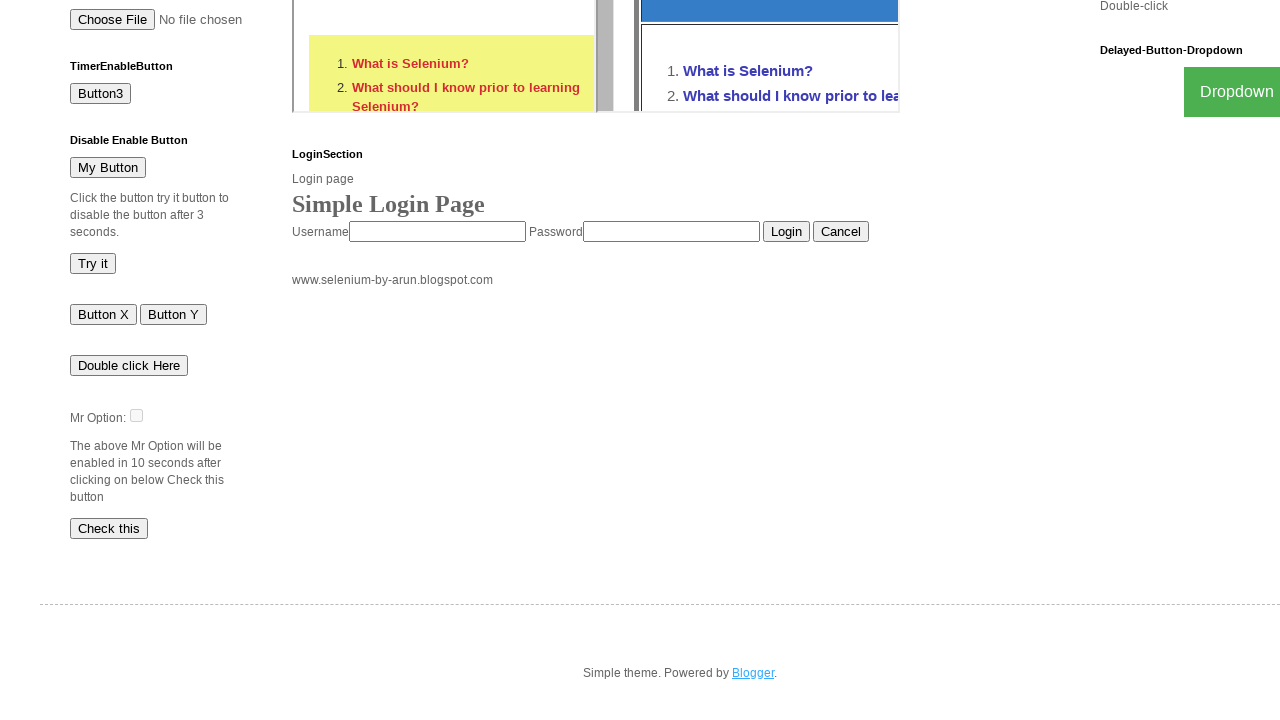

Captured new page/window that was opened
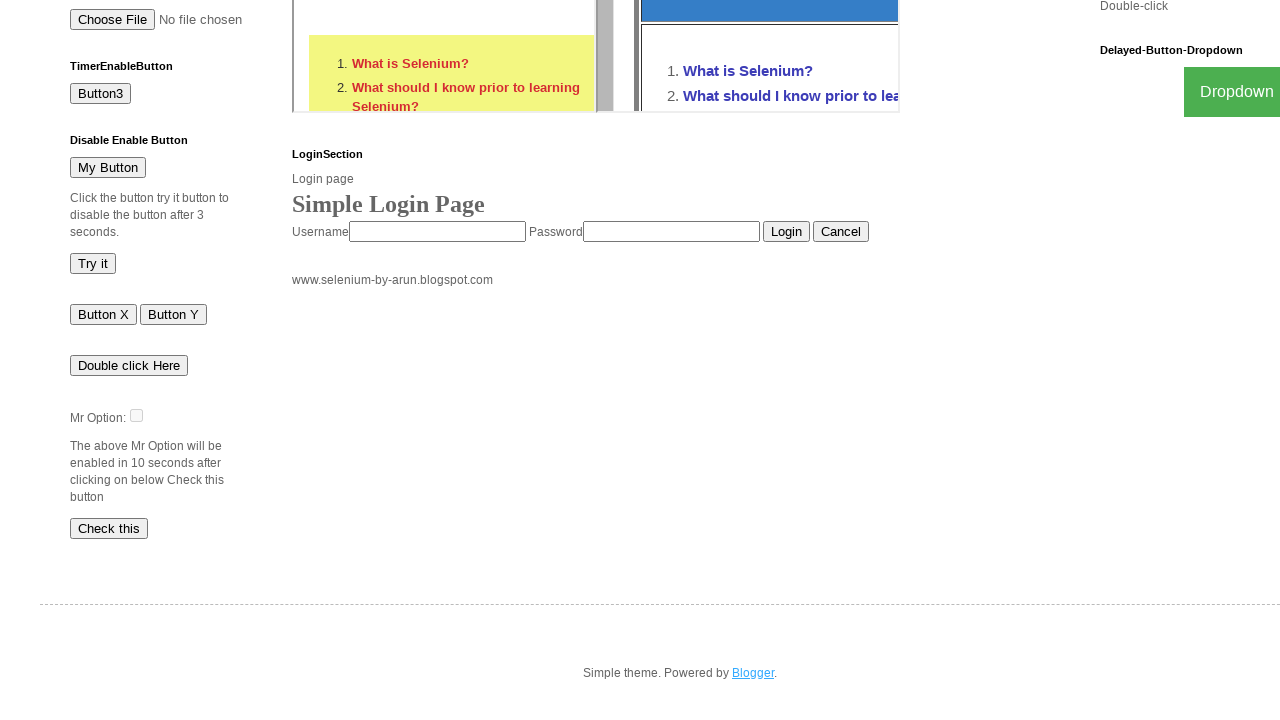

Waited for new page to fully load
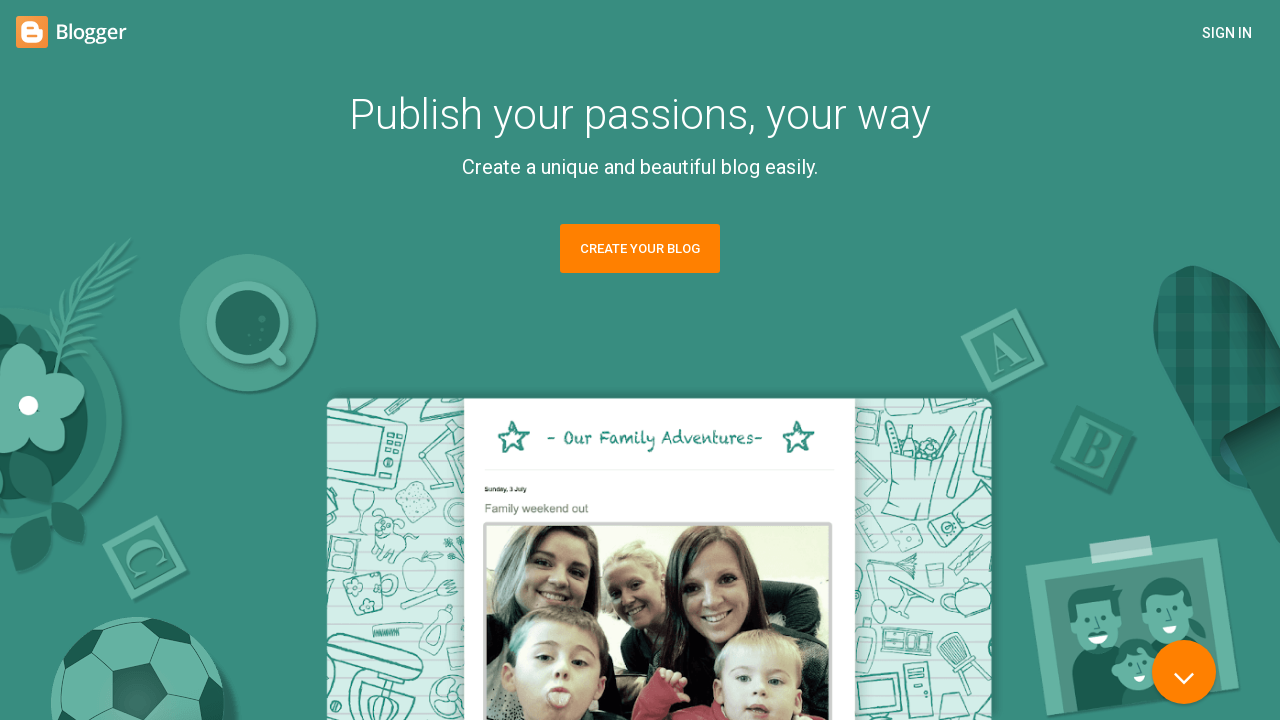

Retrieved child window URL: https://draft.blogger.com/about/?bpli=1
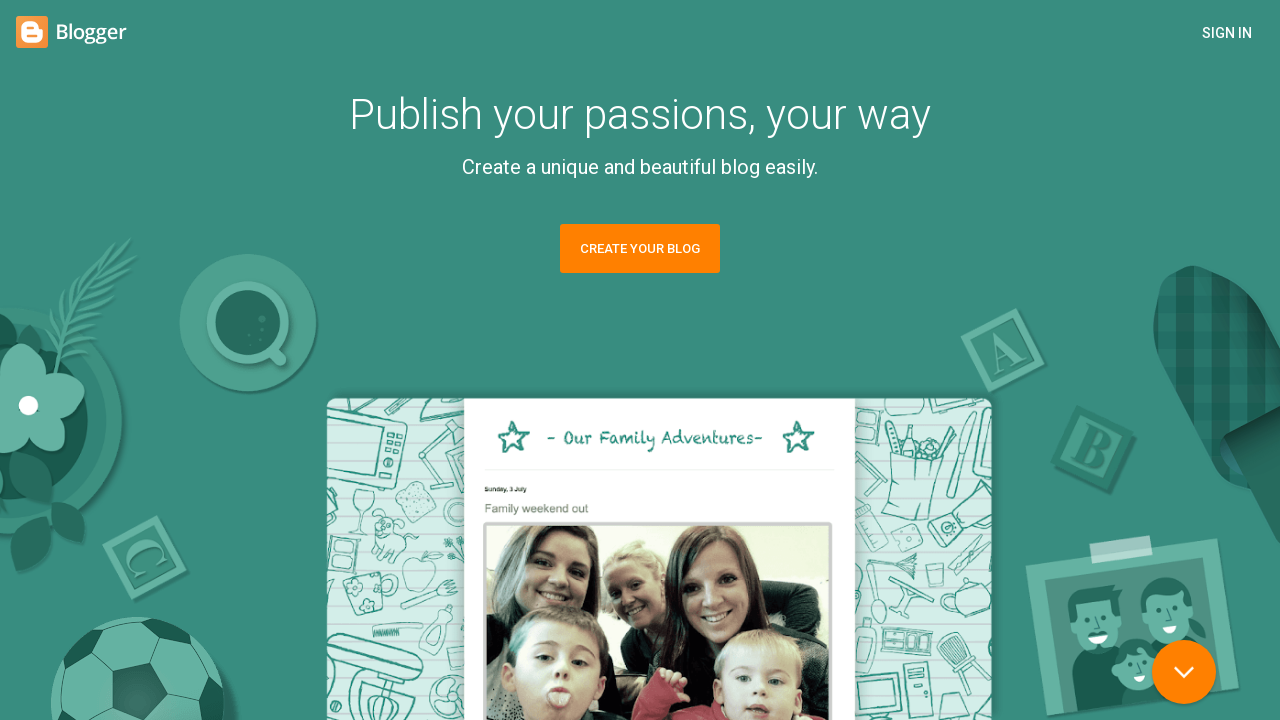

Closed the child window
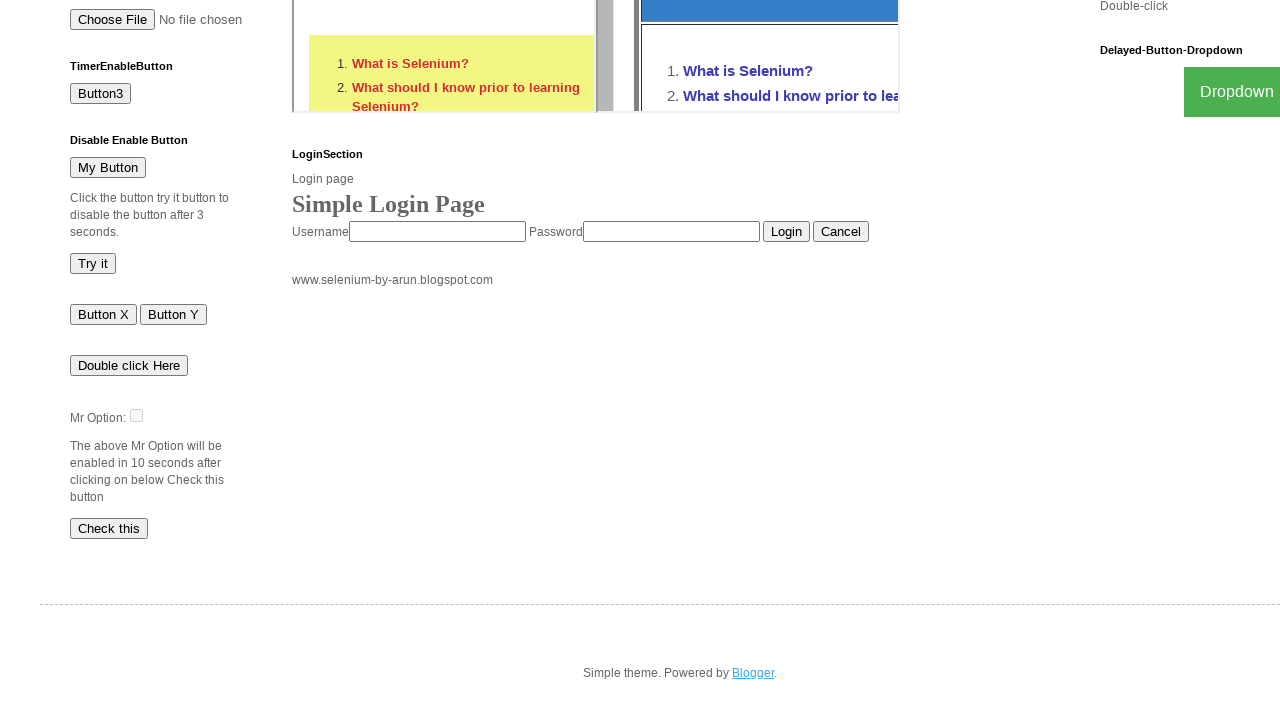

Returned to main window with URL: http://omayo.blogspot.com/
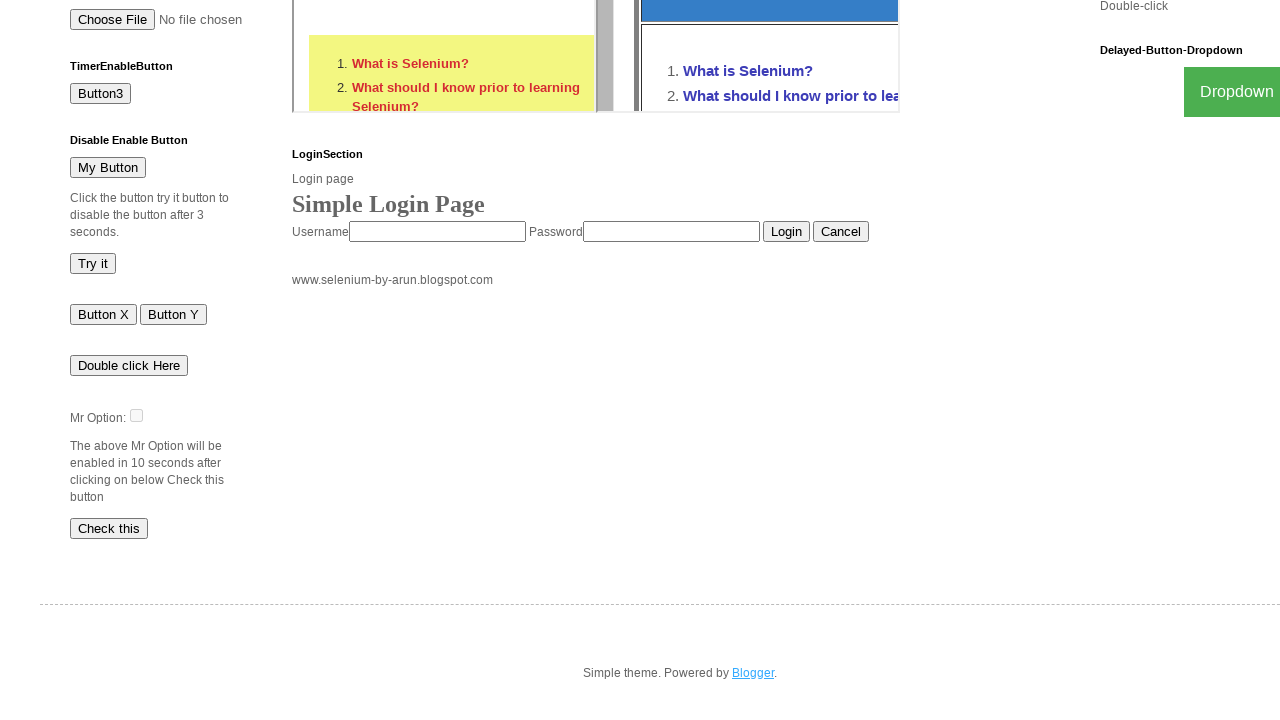

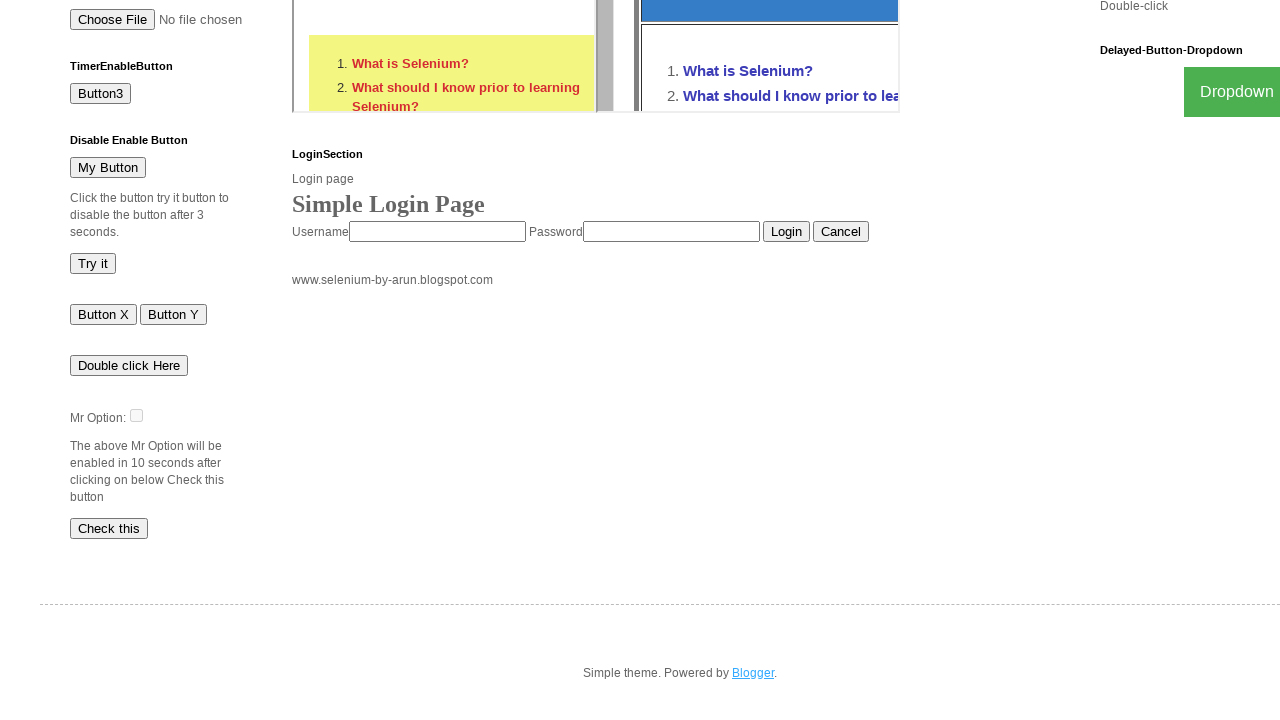